Tests handling a timed JavaScript alert that appears after 5 seconds by clicking the timer alert button and accepting the alert

Starting URL: https://demoqa.com/alerts

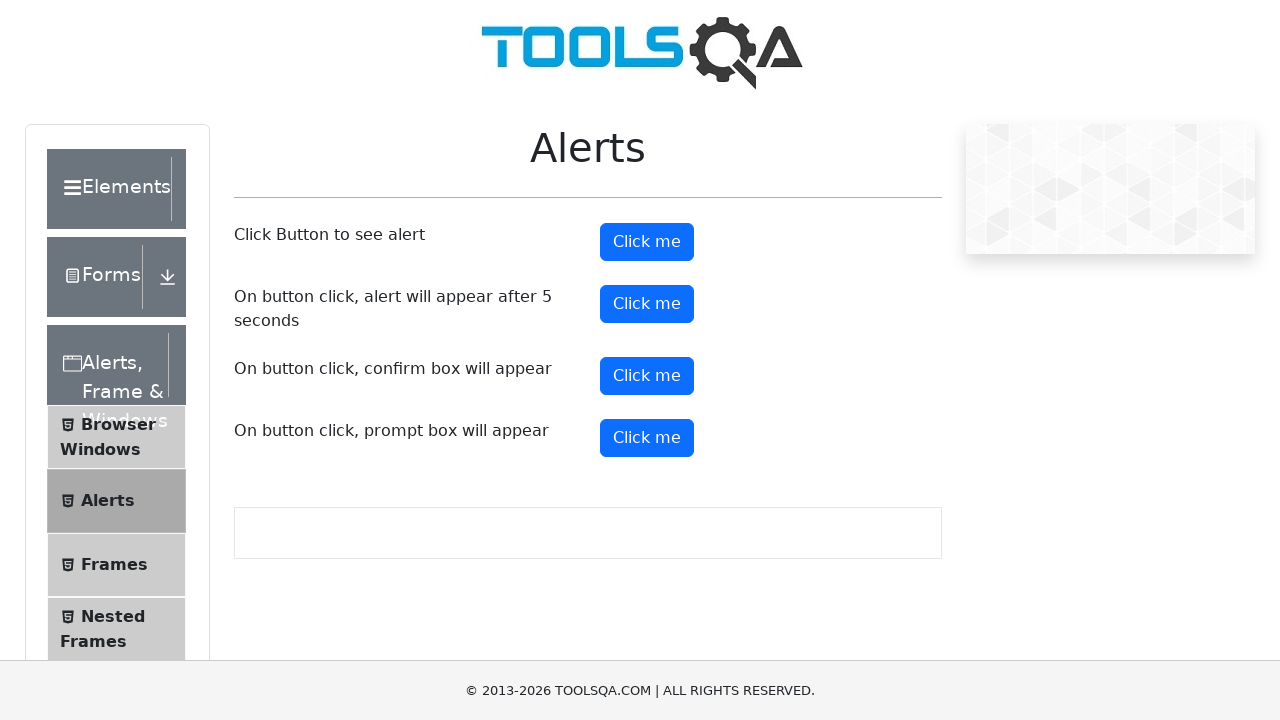

Set up dialog handler to automatically accept alerts
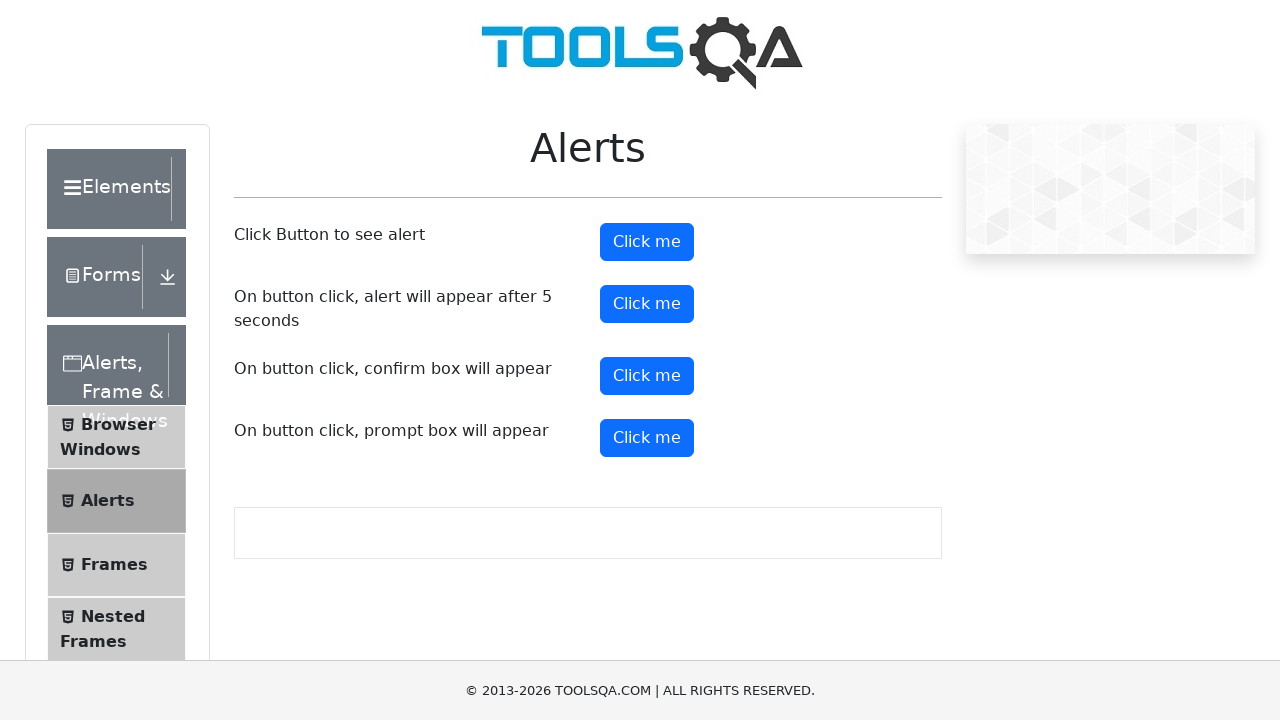

Clicked the timer alert button at (647, 304) on #timerAlertButton
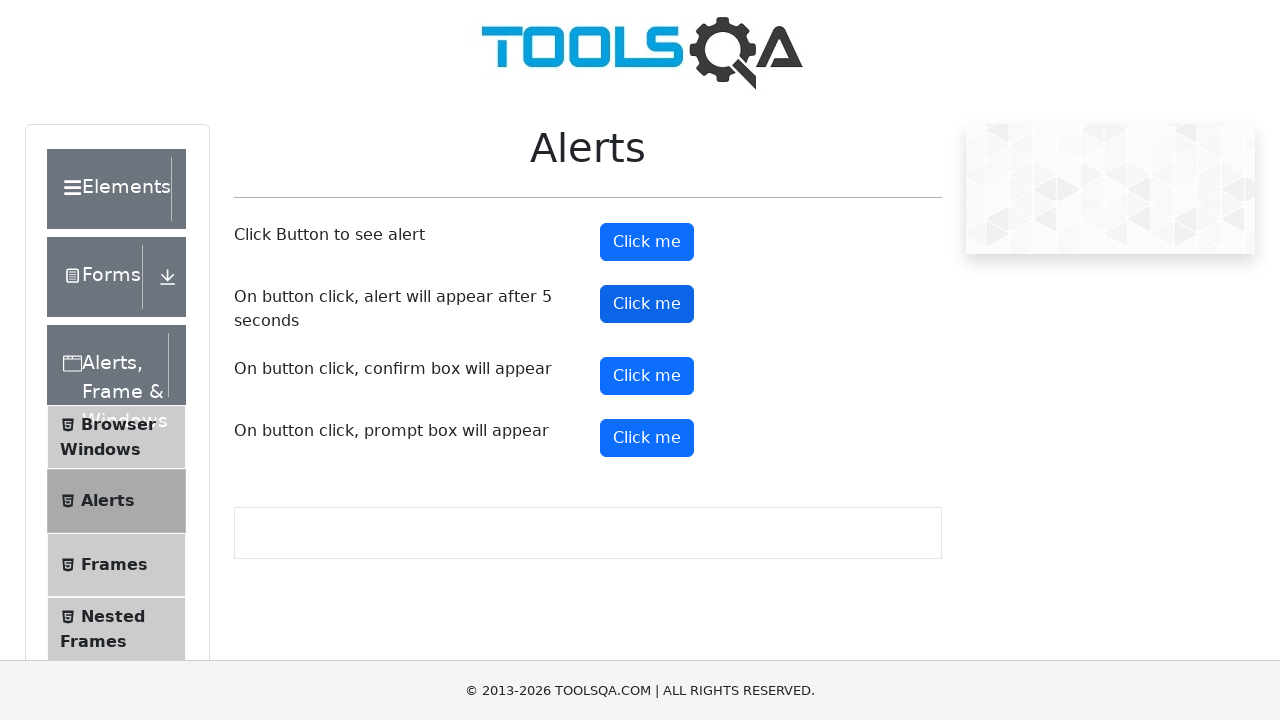

Waited 6 seconds for the timed alert to appear and be accepted
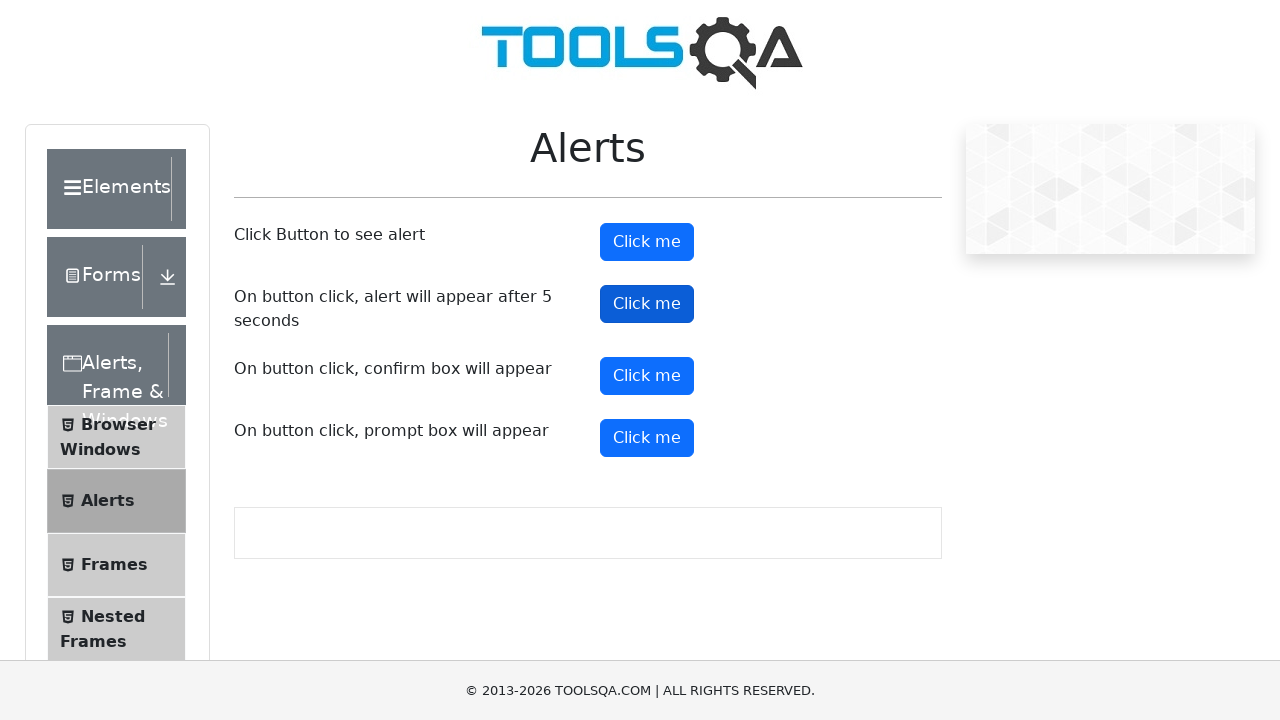

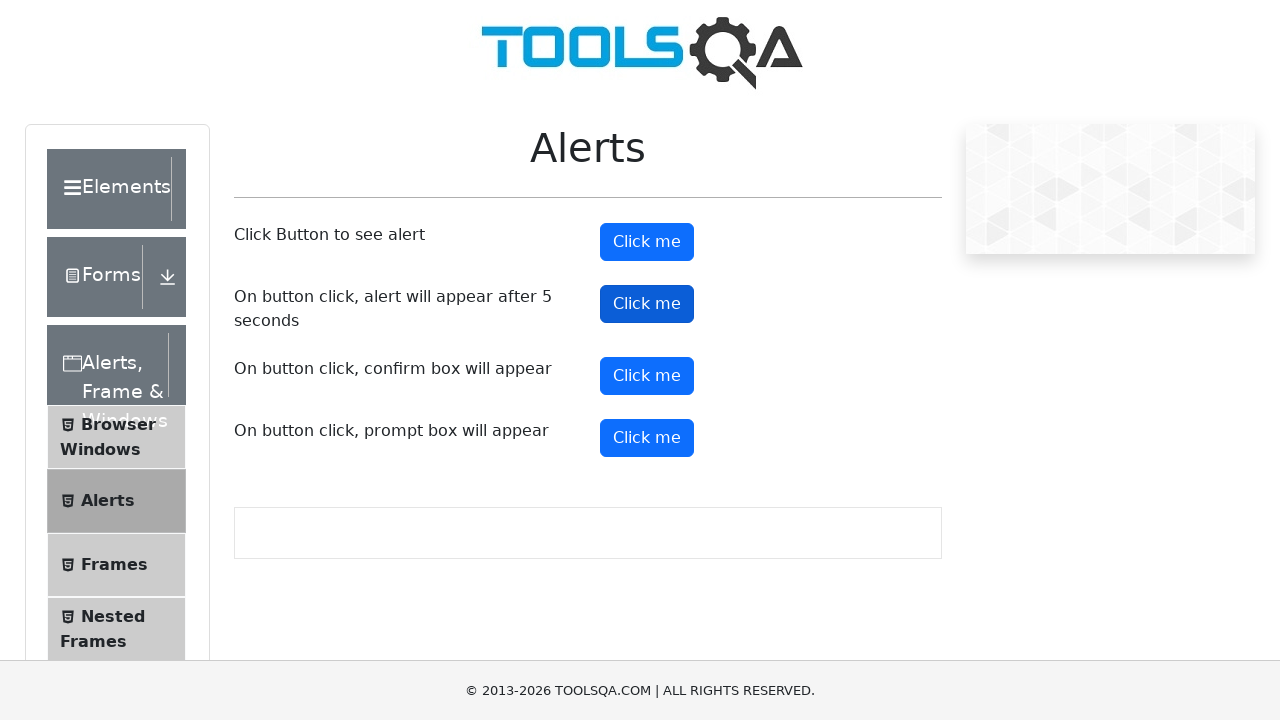